Tests checkbox functionality by checking and unchecking Monday, Sunday, and Friday checkboxes

Starting URL: https://testautomationpractice.blogspot.com/

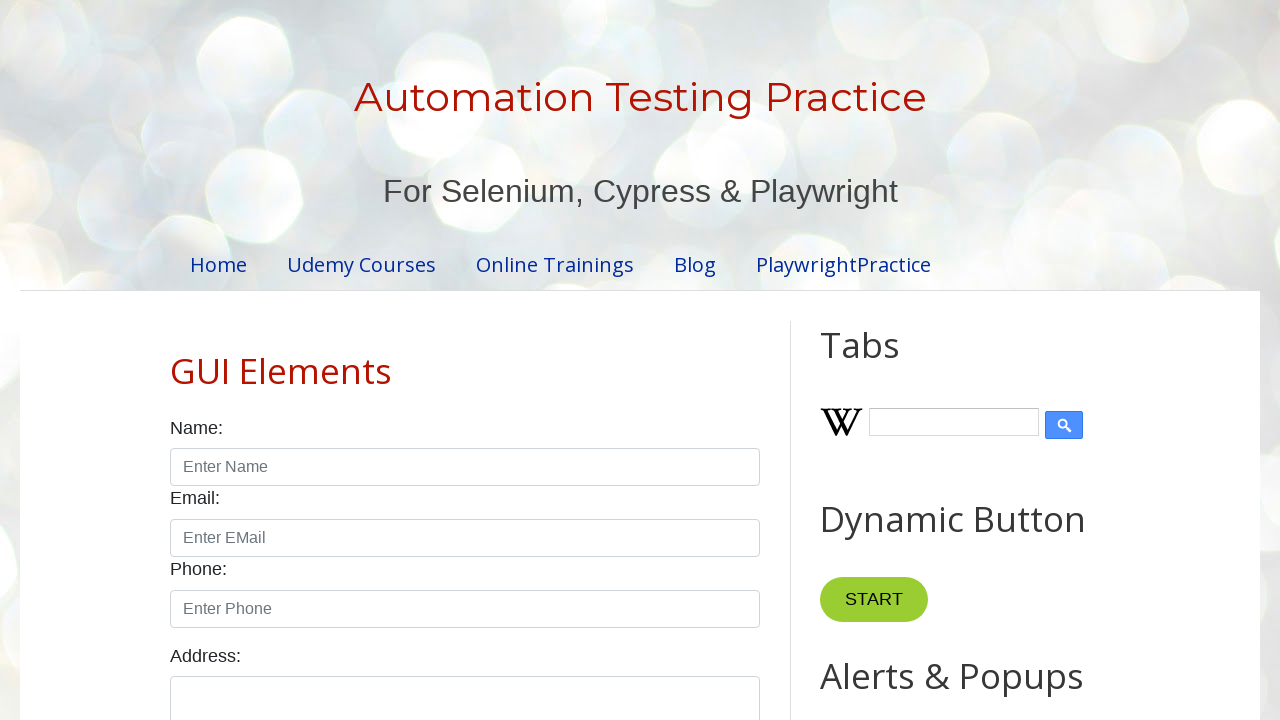

Checked Monday checkbox at (272, 360) on xpath=//input[@id='monday']
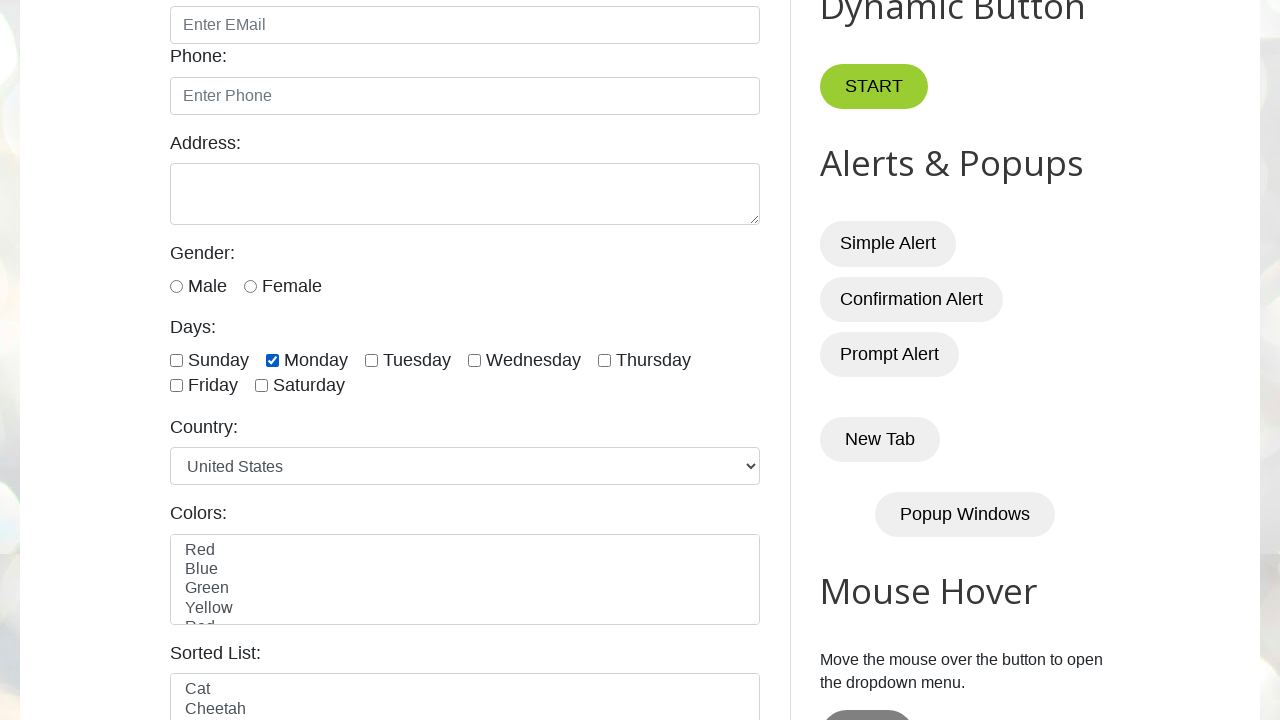

Checked Sunday checkbox at (176, 360) on xpath=//input[@id='sunday']
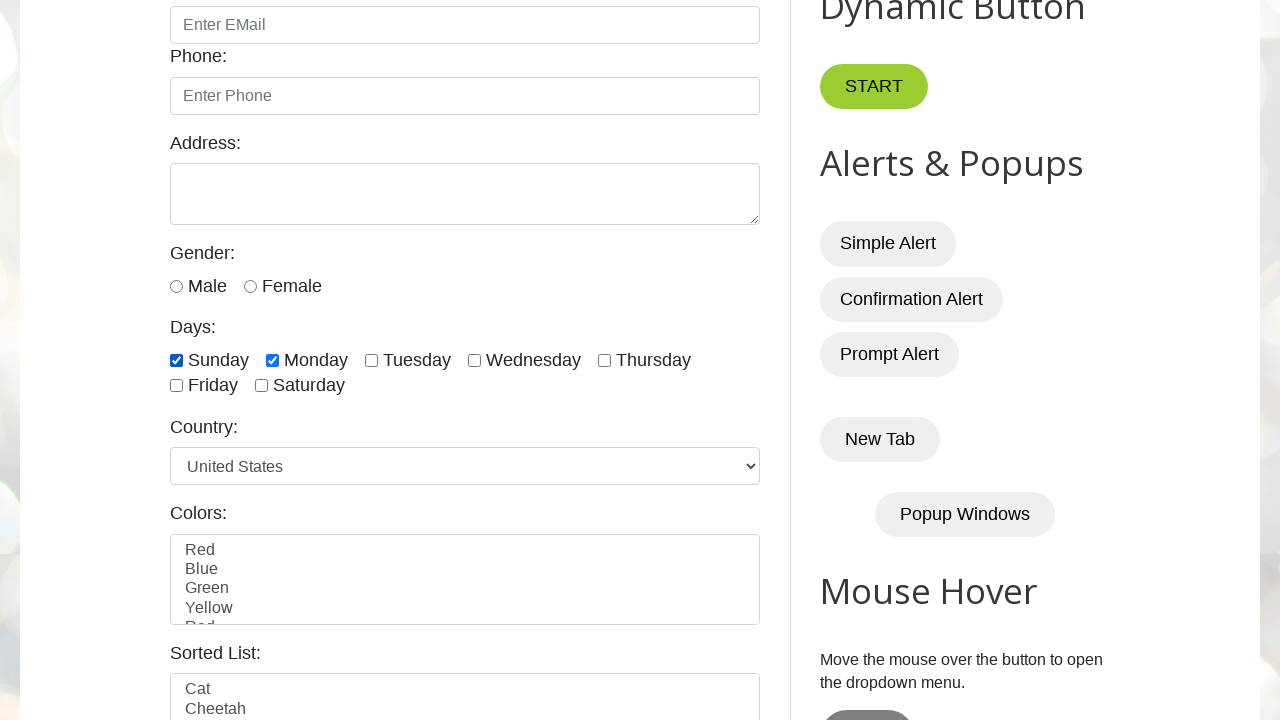

Checked Friday checkbox at (176, 386) on xpath=//input[@id='friday']
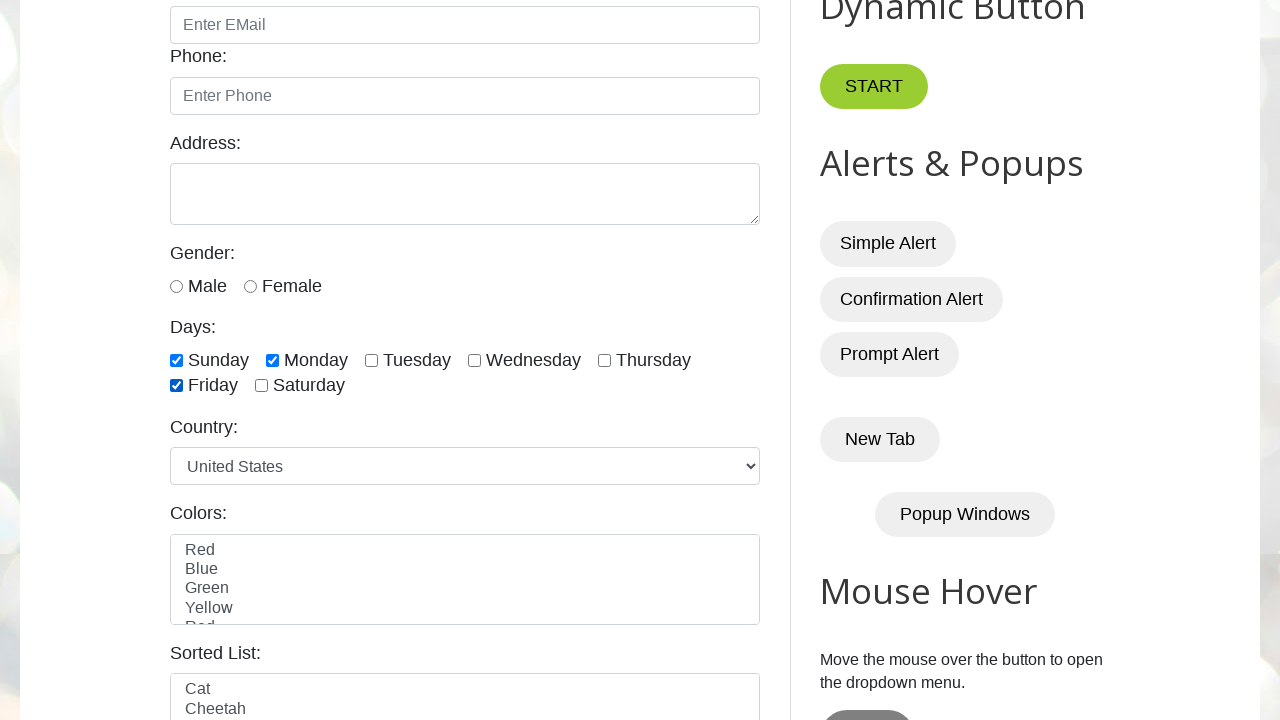

Unchecked Monday checkbox at (272, 360) on xpath=//input[@id='monday']
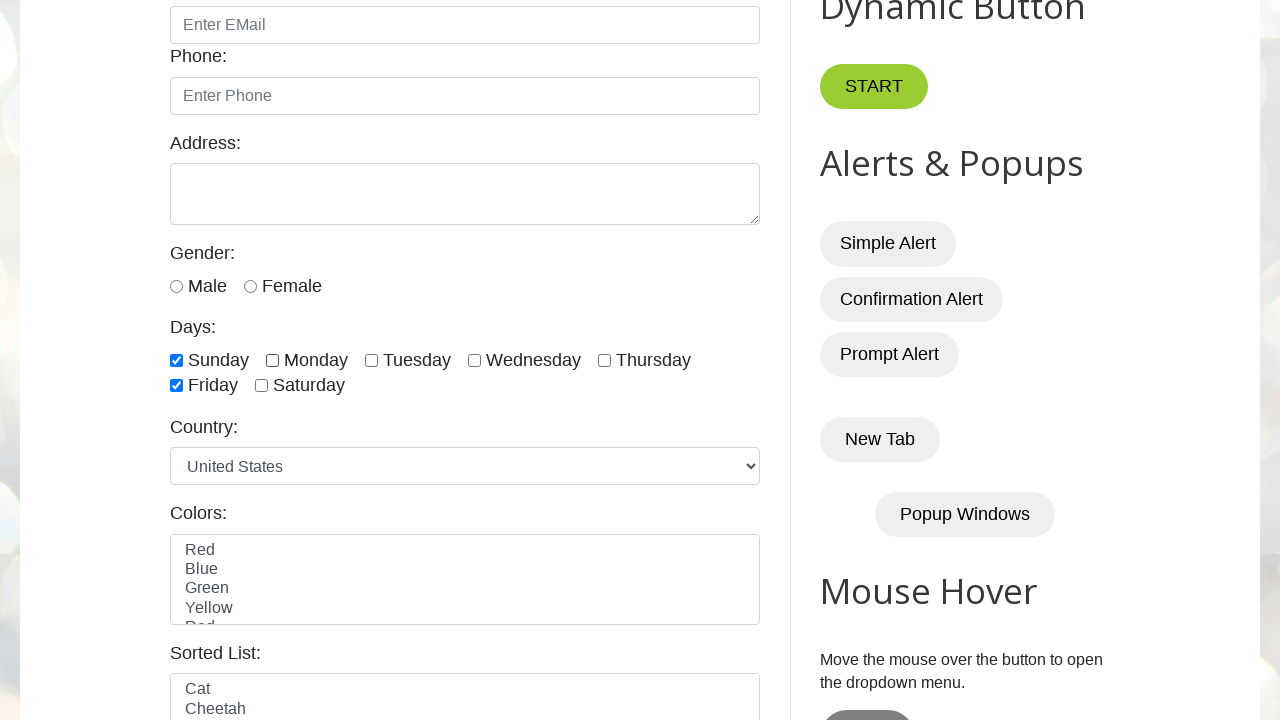

Unchecked Sunday checkbox at (176, 360) on xpath=//input[@id='sunday']
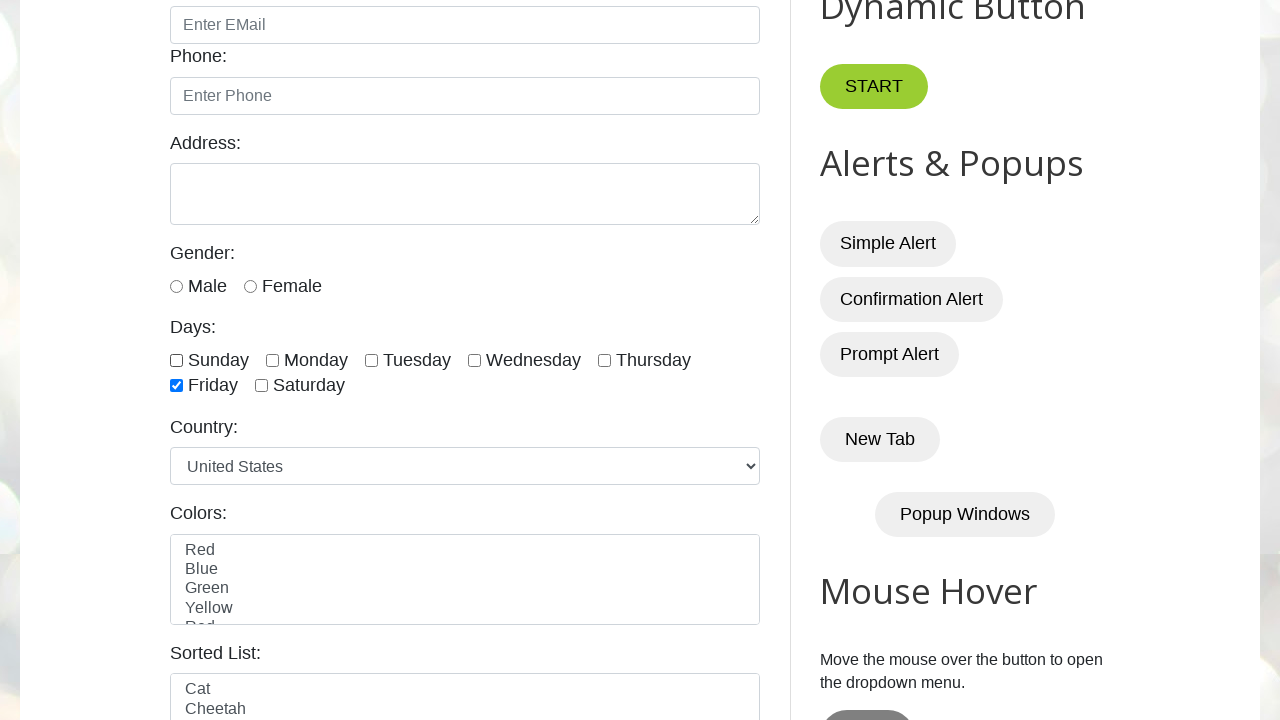

Unchecked Friday checkbox at (176, 386) on xpath=//input[@id='friday']
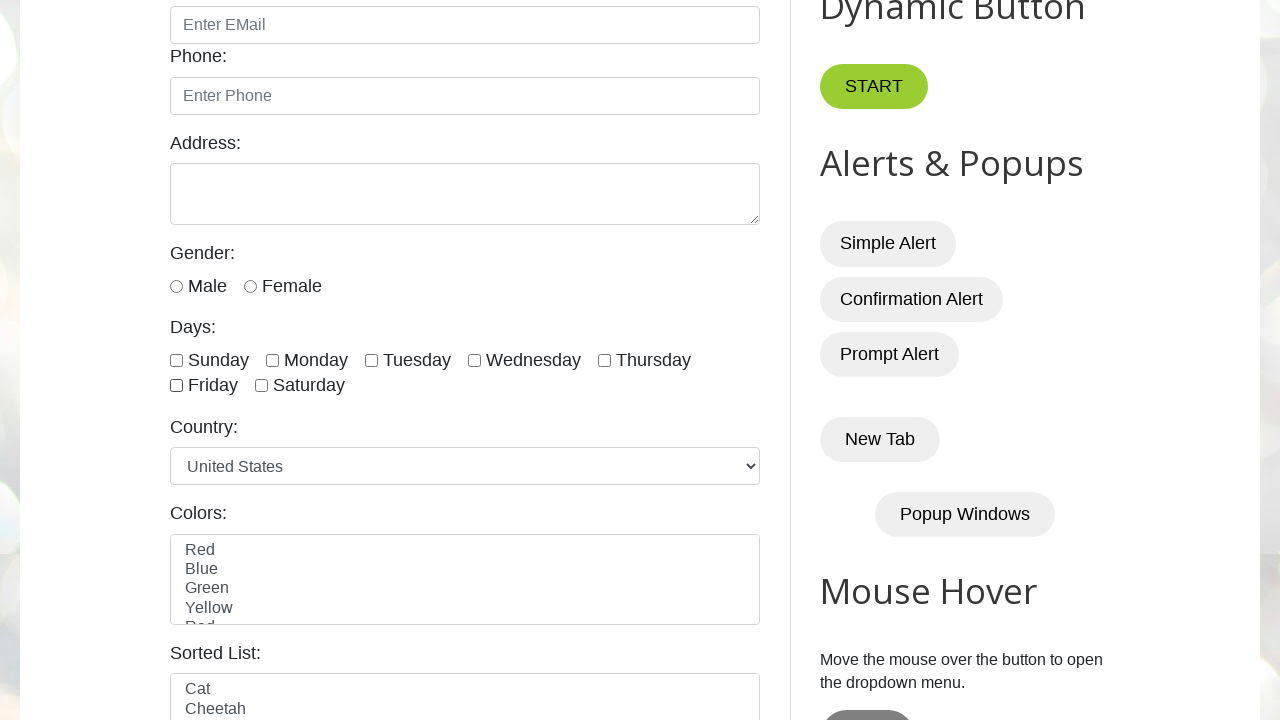

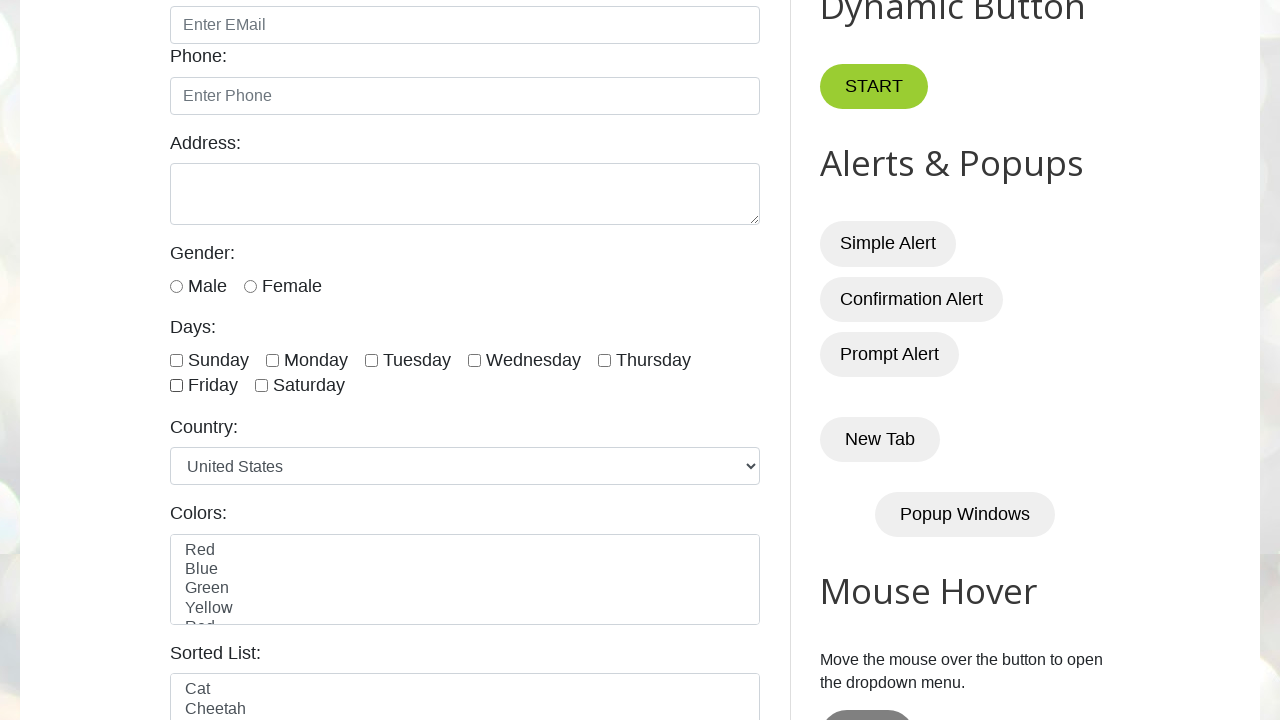